Tests hover functionality by hovering over multiple elements and verifying that user information is displayed

Starting URL: http://the-internet.herokuapp.com/

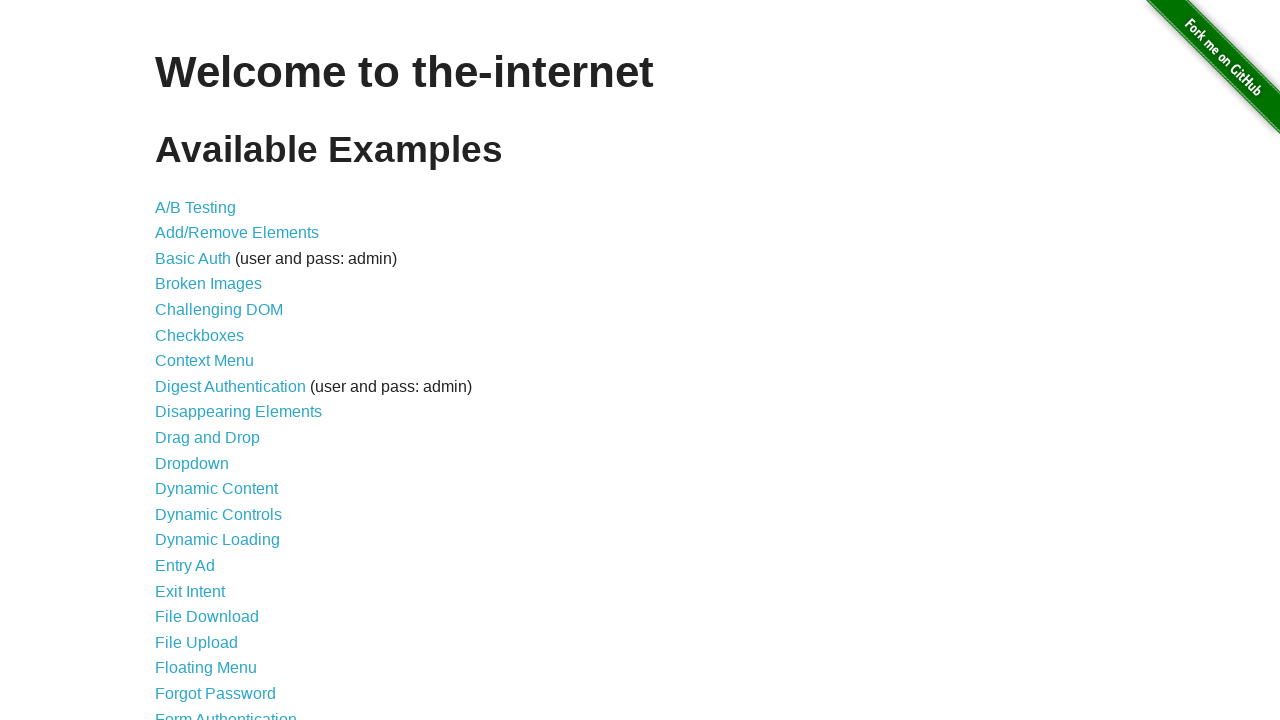

Clicked on Hovers link at (180, 360) on text=Hovers
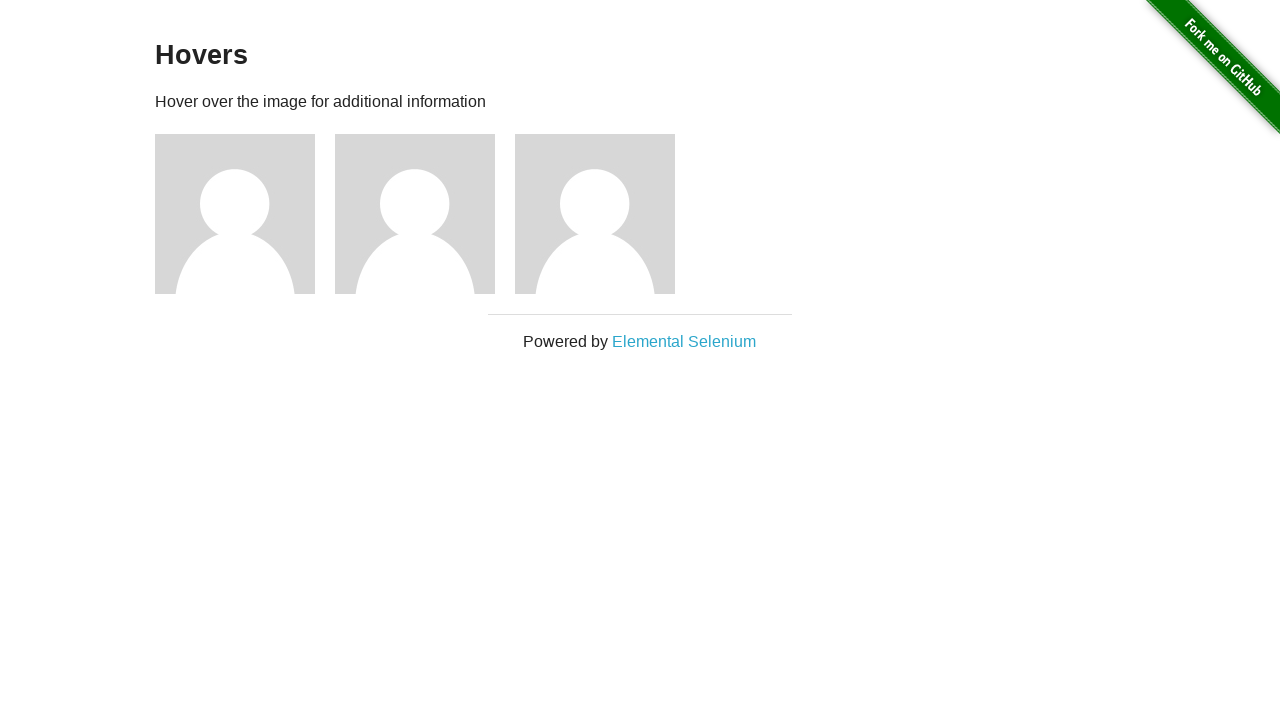

Retrieved all figure elements
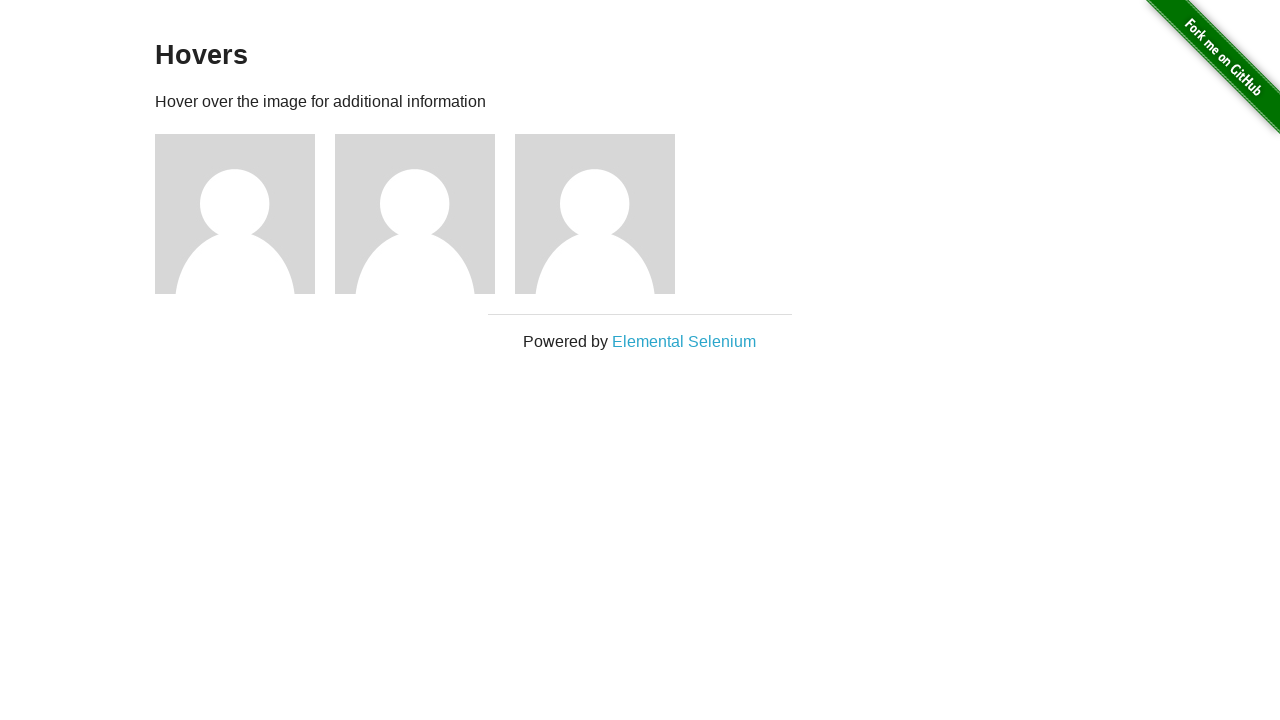

Hovered over figure 1 at (245, 214) on .figure >> nth=0
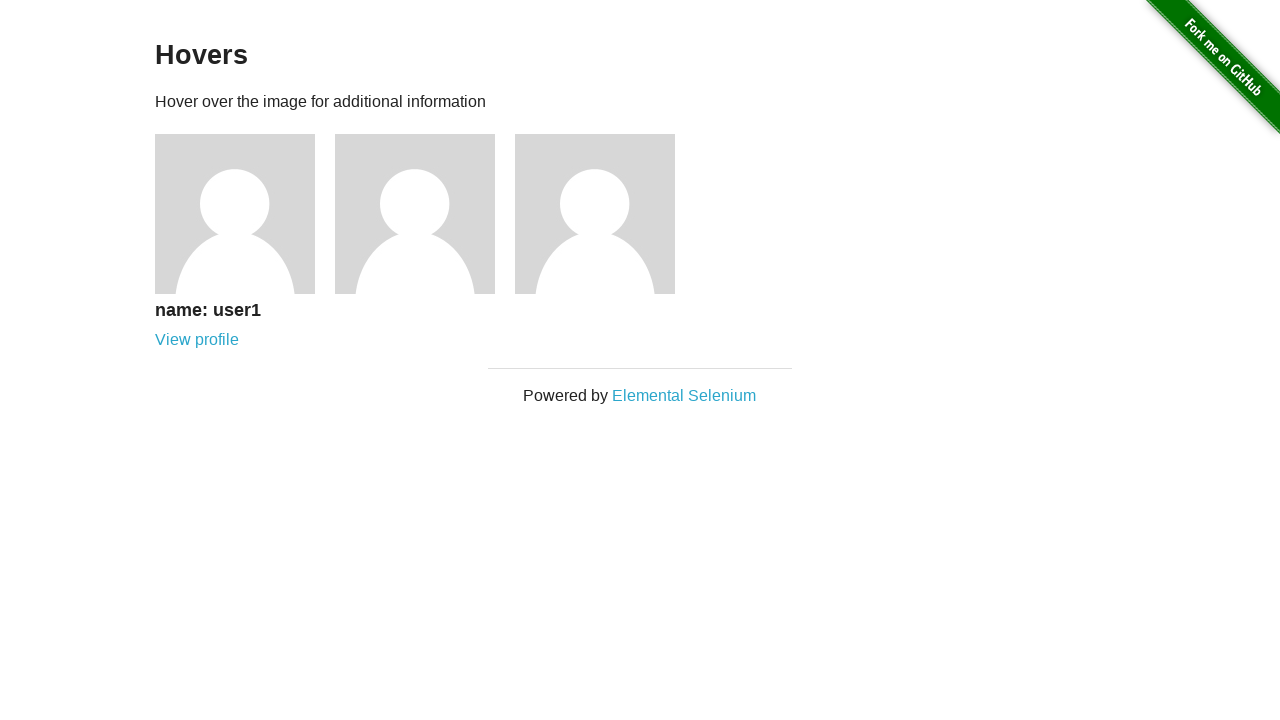

Verified h5 element is visible for user 1
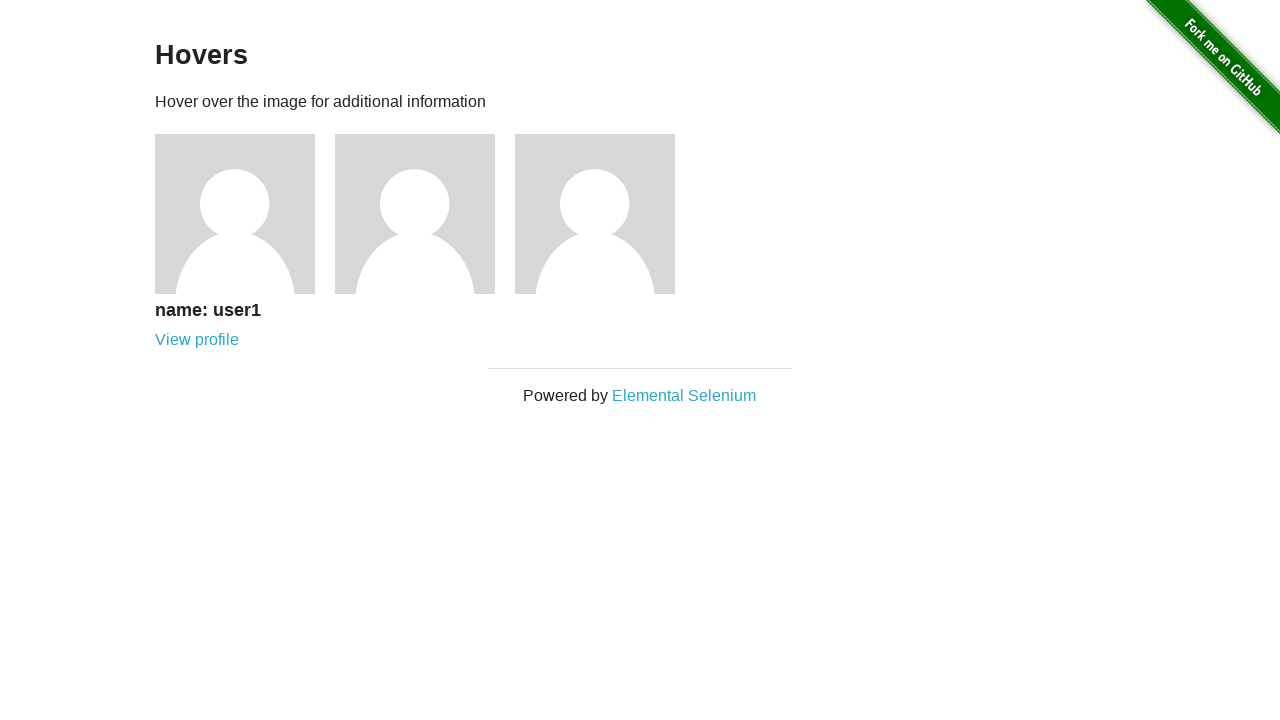

Verified h5 text content matches 'name: user1'
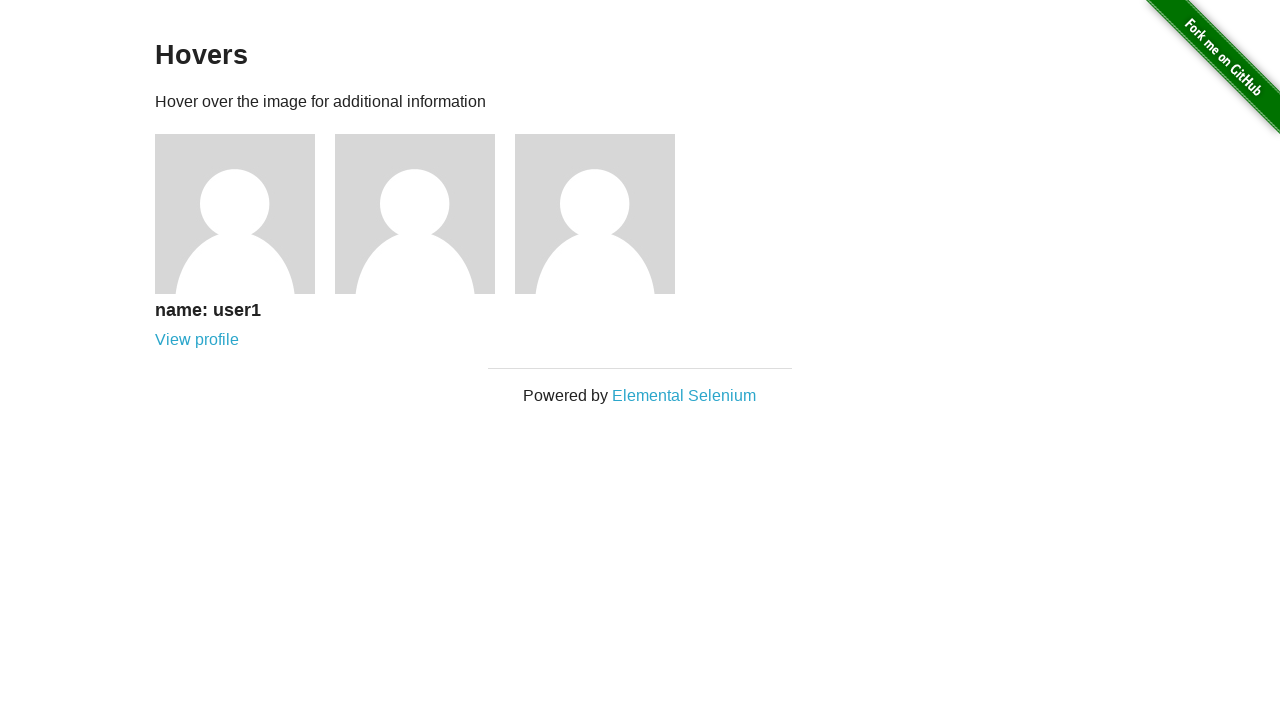

Hovered over figure 2 at (425, 214) on .figure >> nth=1
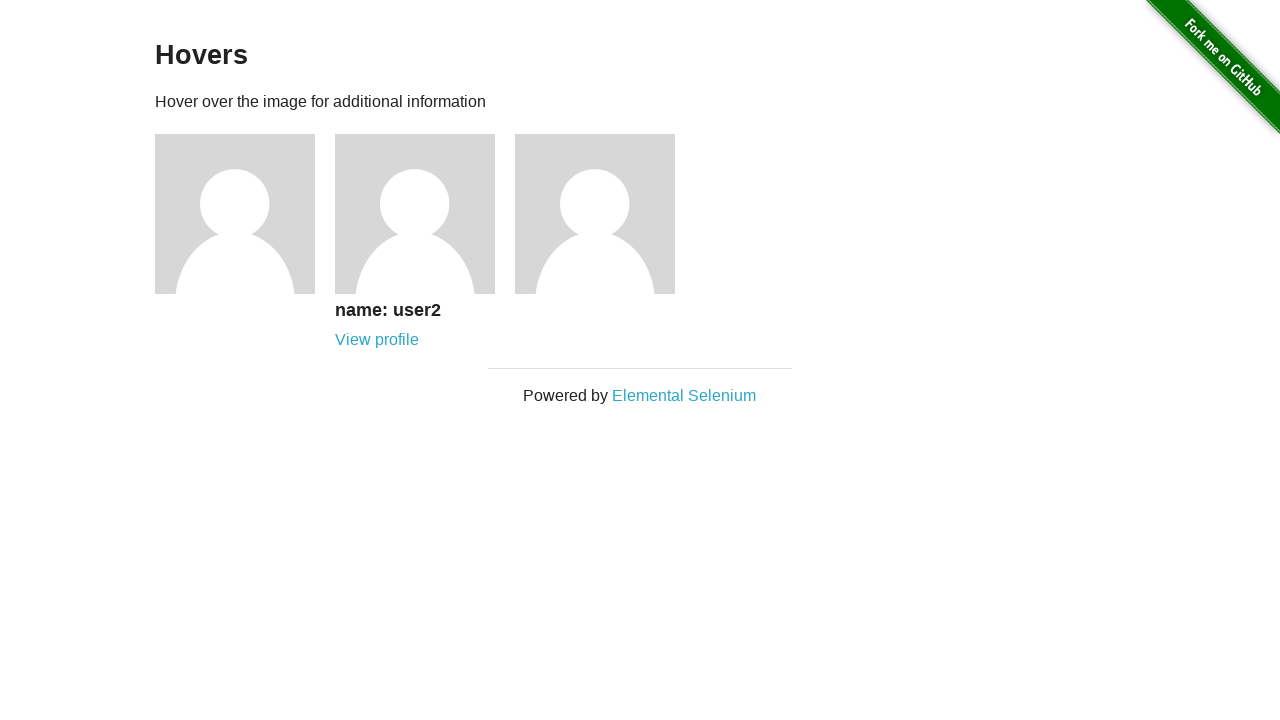

Verified h5 element is visible for user 2
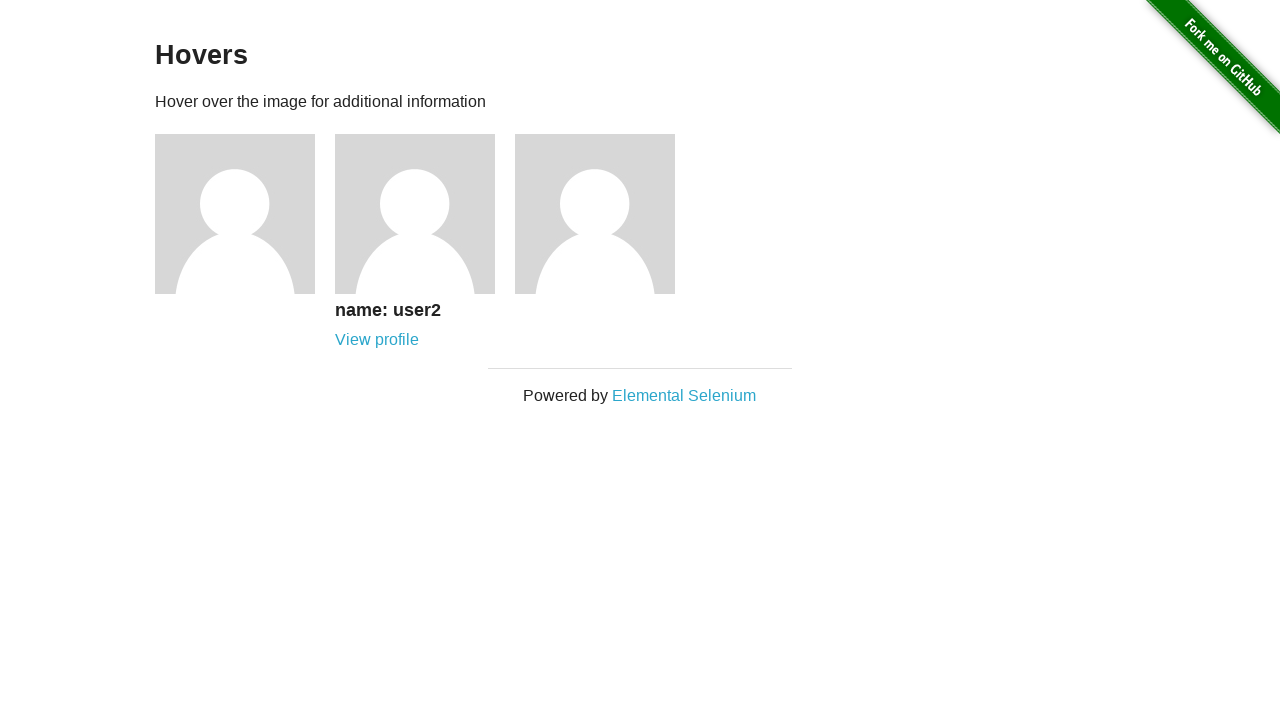

Verified h5 text content matches 'name: user2'
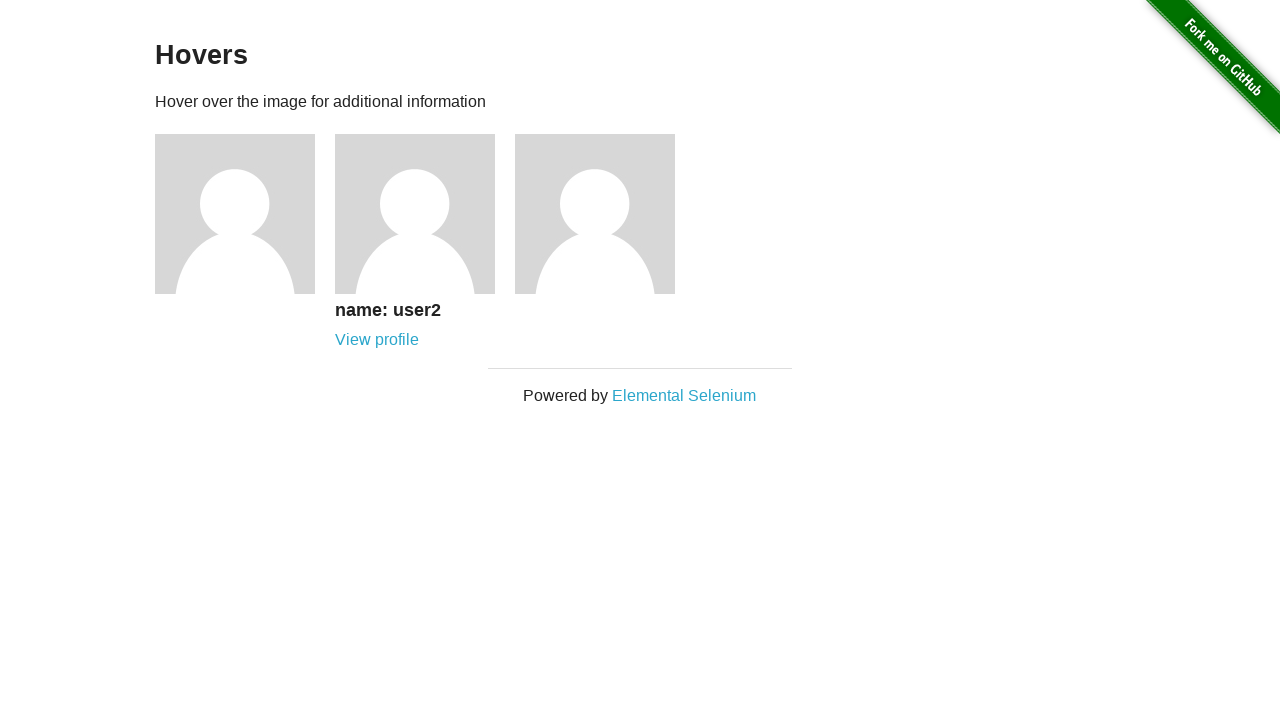

Hovered over figure 3 at (605, 214) on .figure >> nth=2
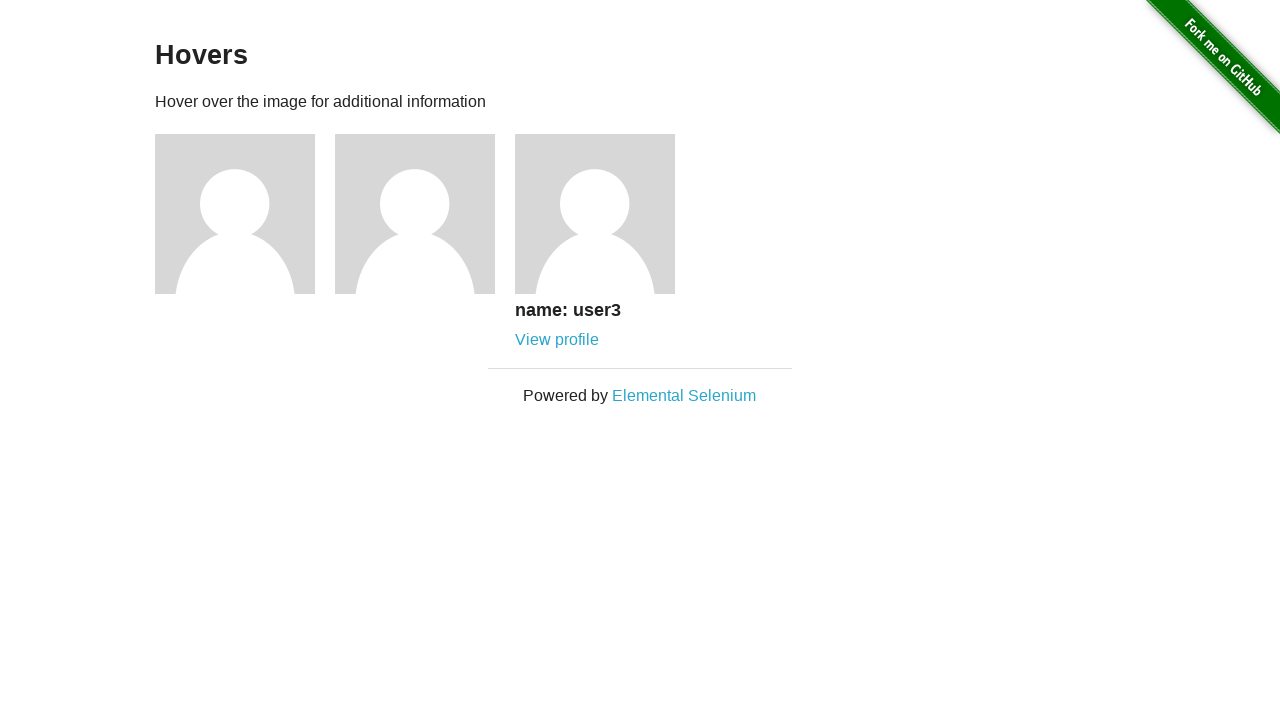

Verified h5 element is visible for user 3
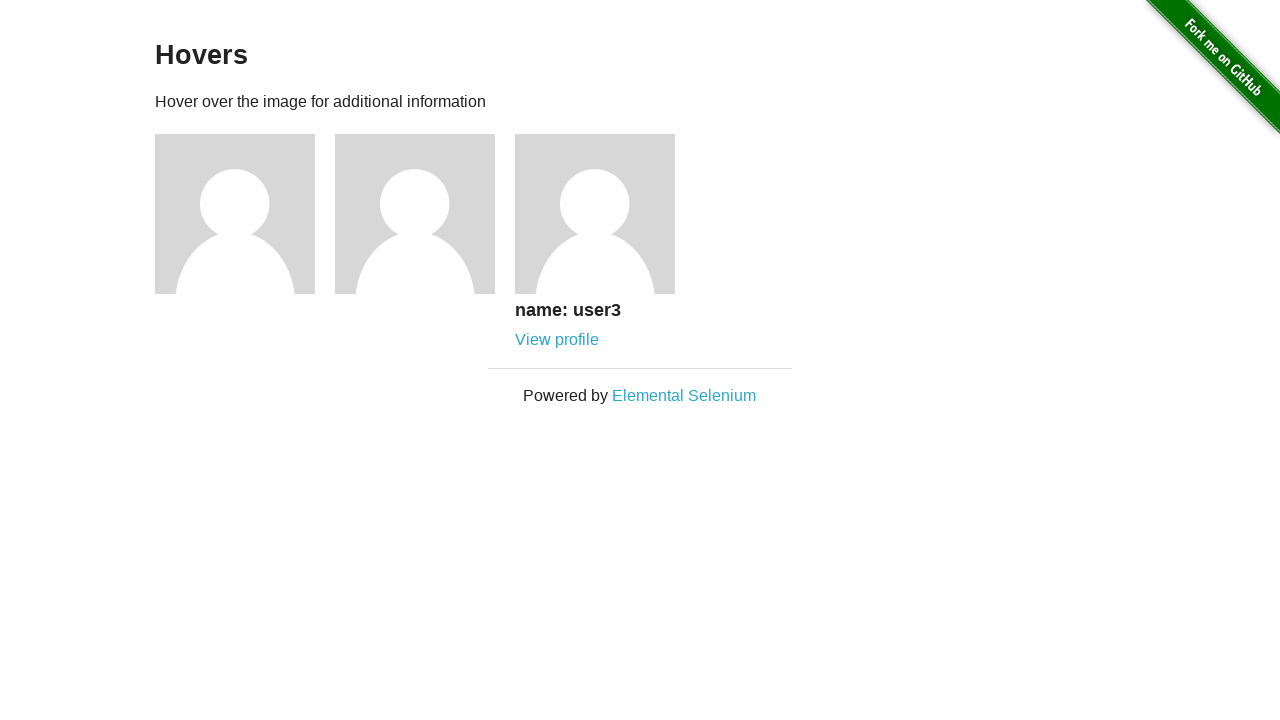

Verified h5 text content matches 'name: user3'
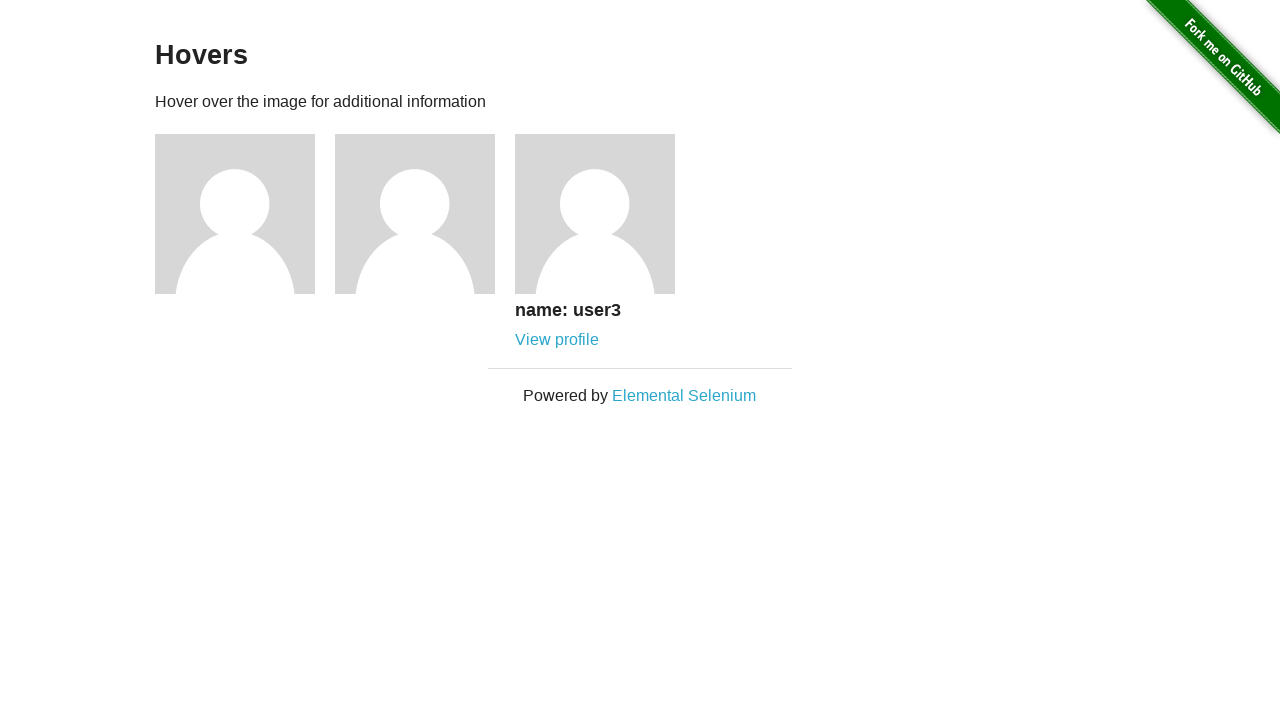

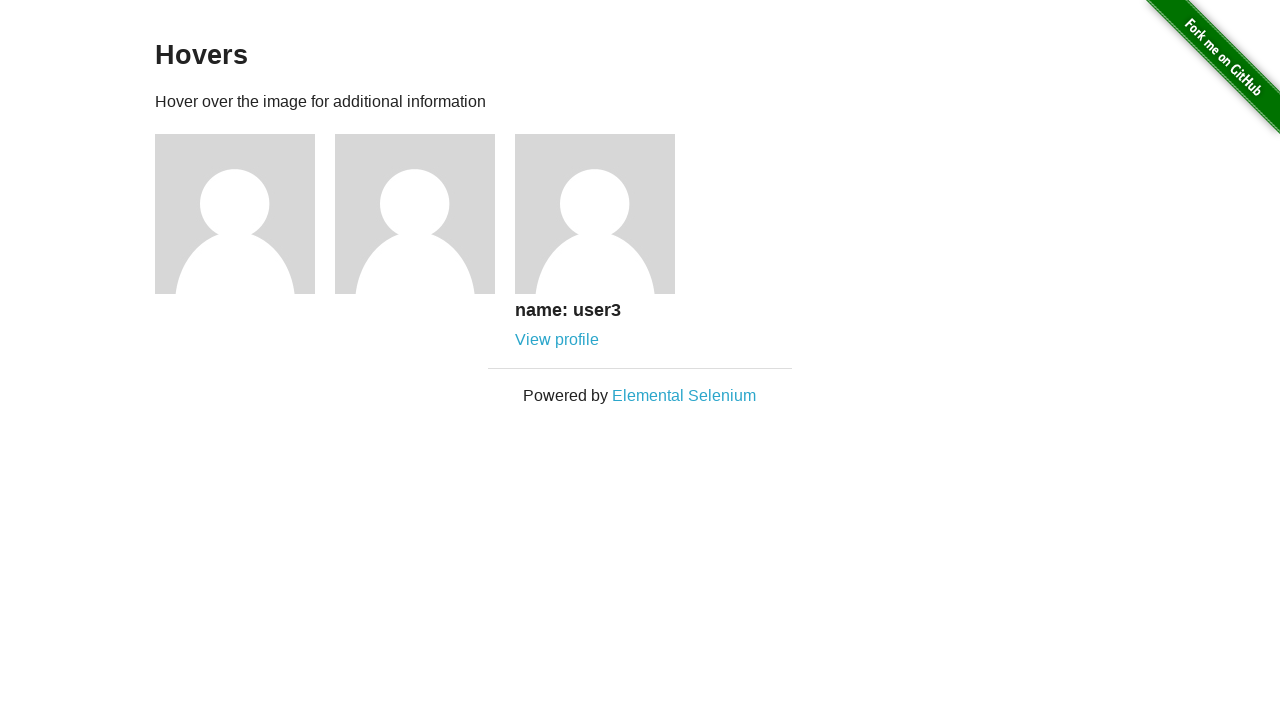